Waits for a specific price to appear, clicks a button, then solves a math problem and submits the answer

Starting URL: http://suninjuly.github.io/explicit_wait2.html

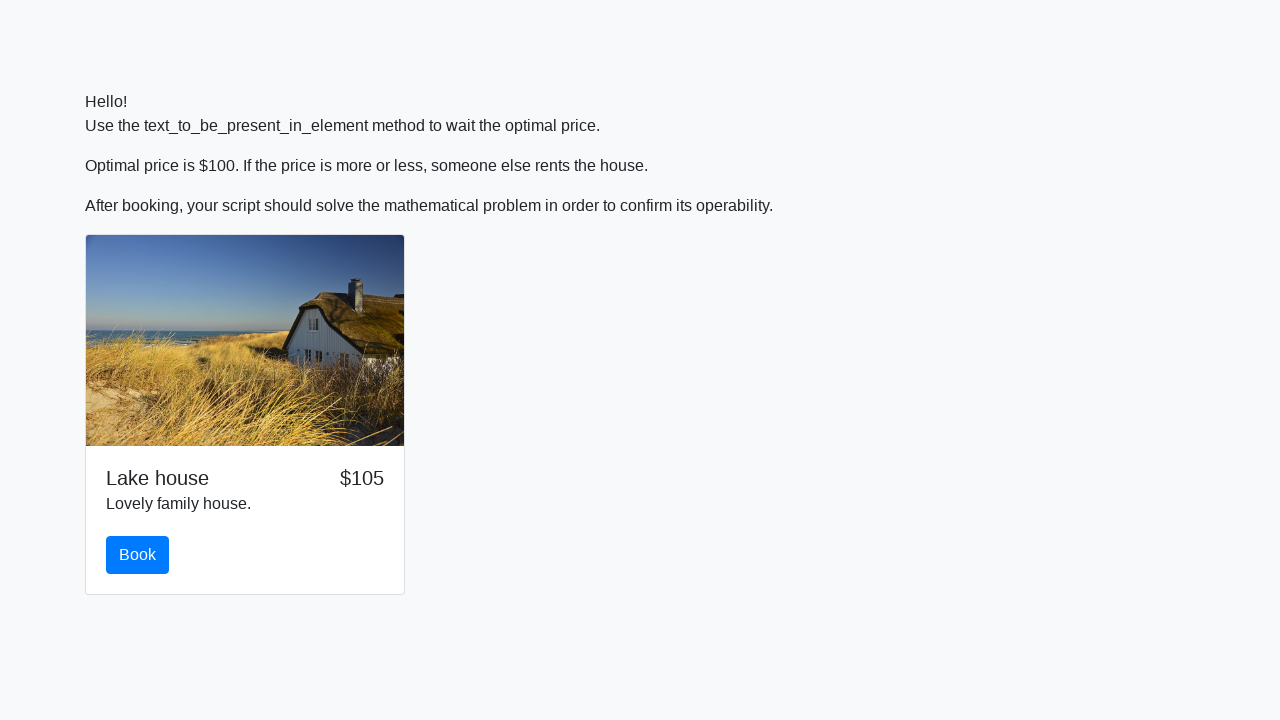

Waited for price to appear as $100
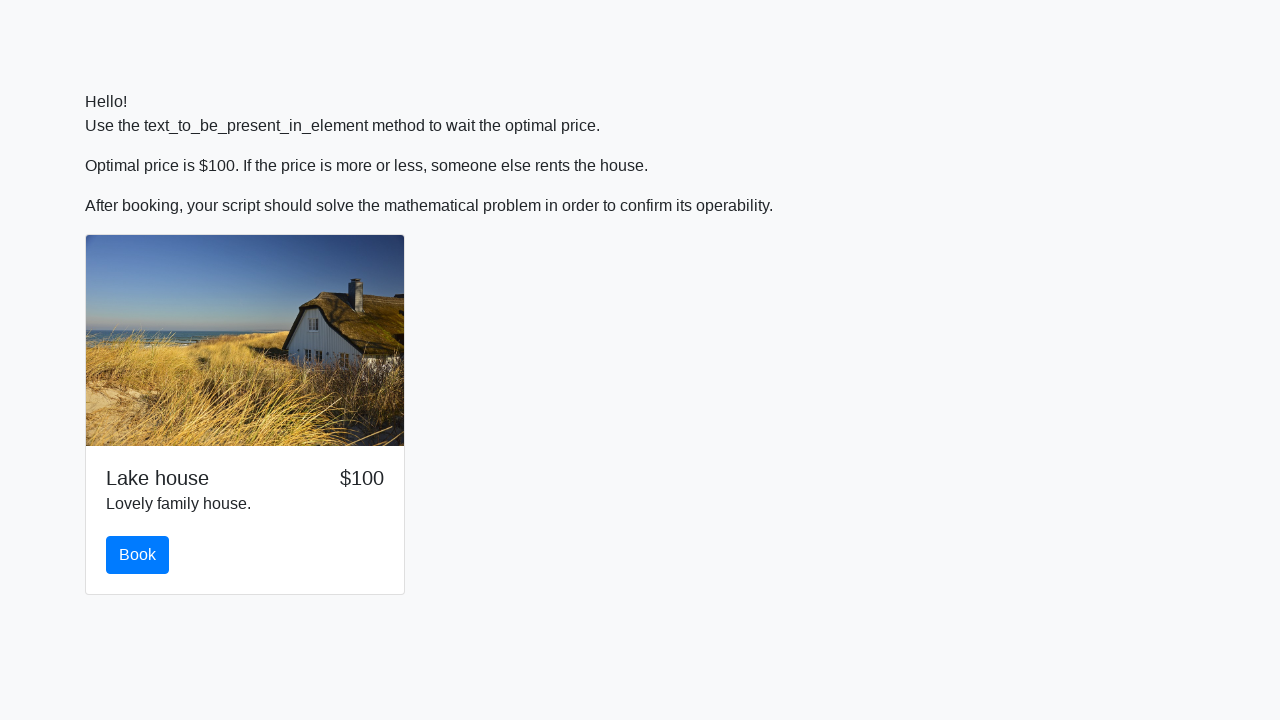

Clicked the book button at (138, 555) on button
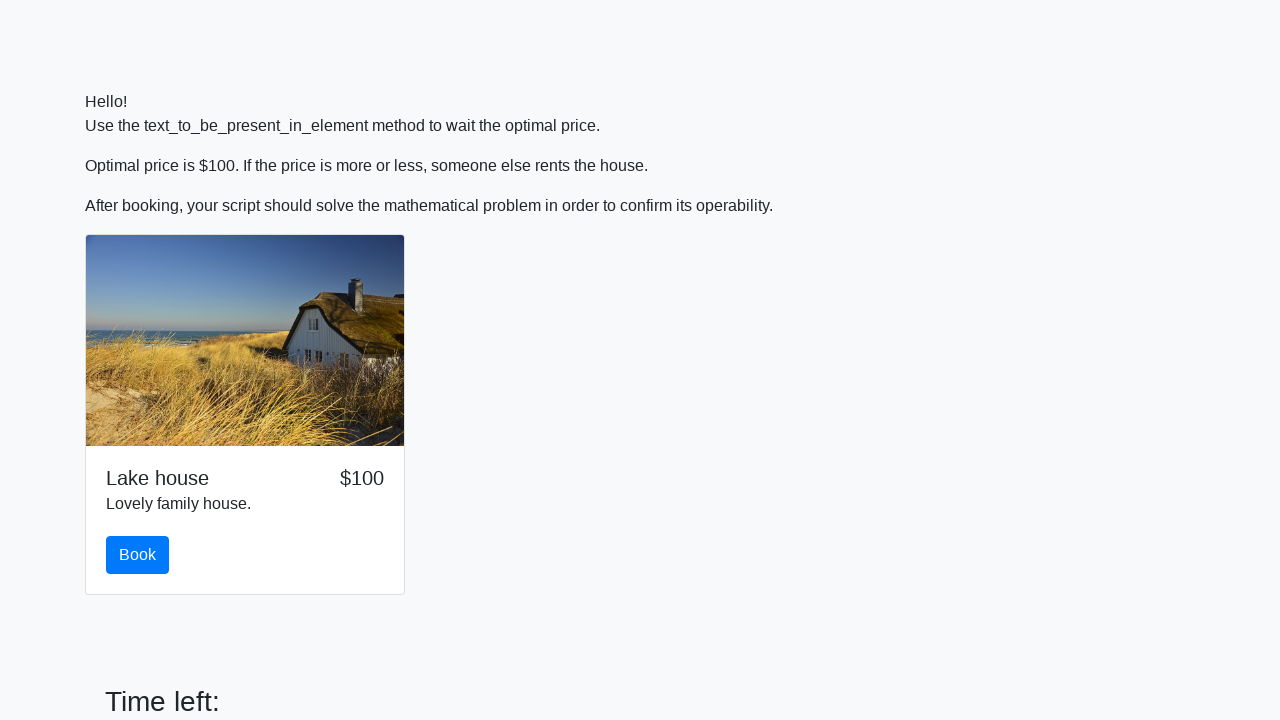

Retrieved input value: 454
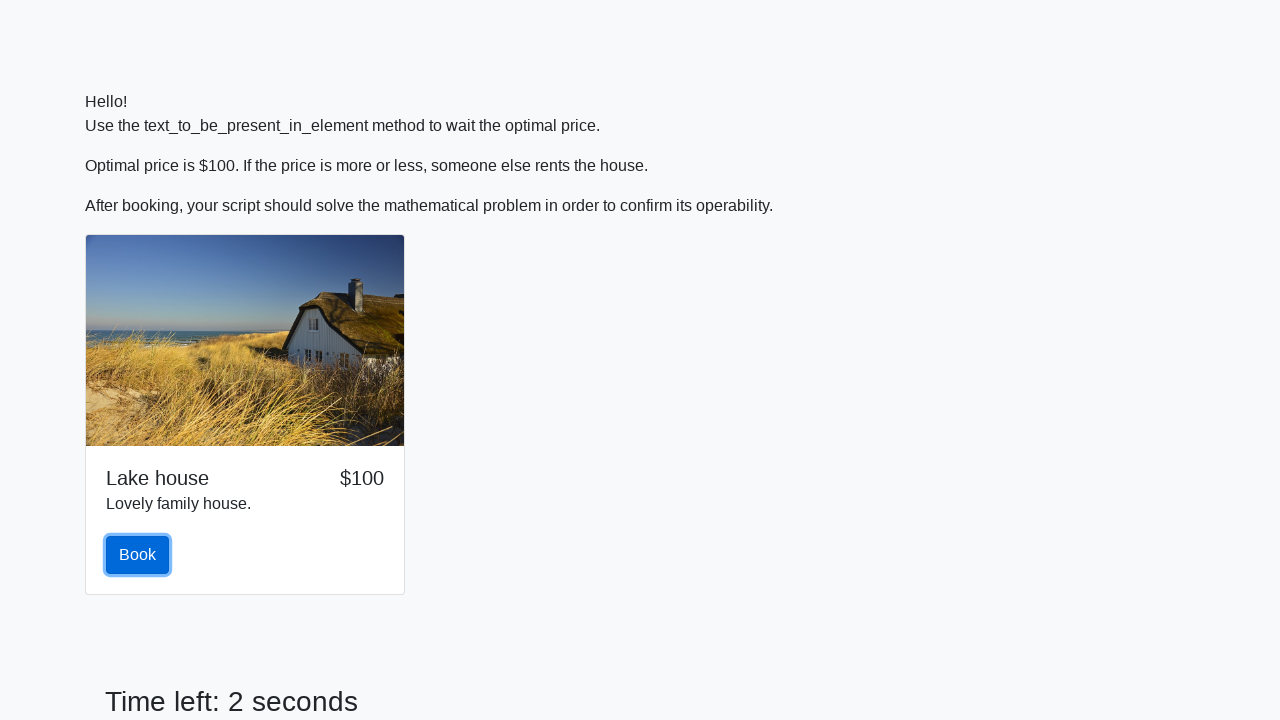

Calculated answer using math formula: 2.484111967469316
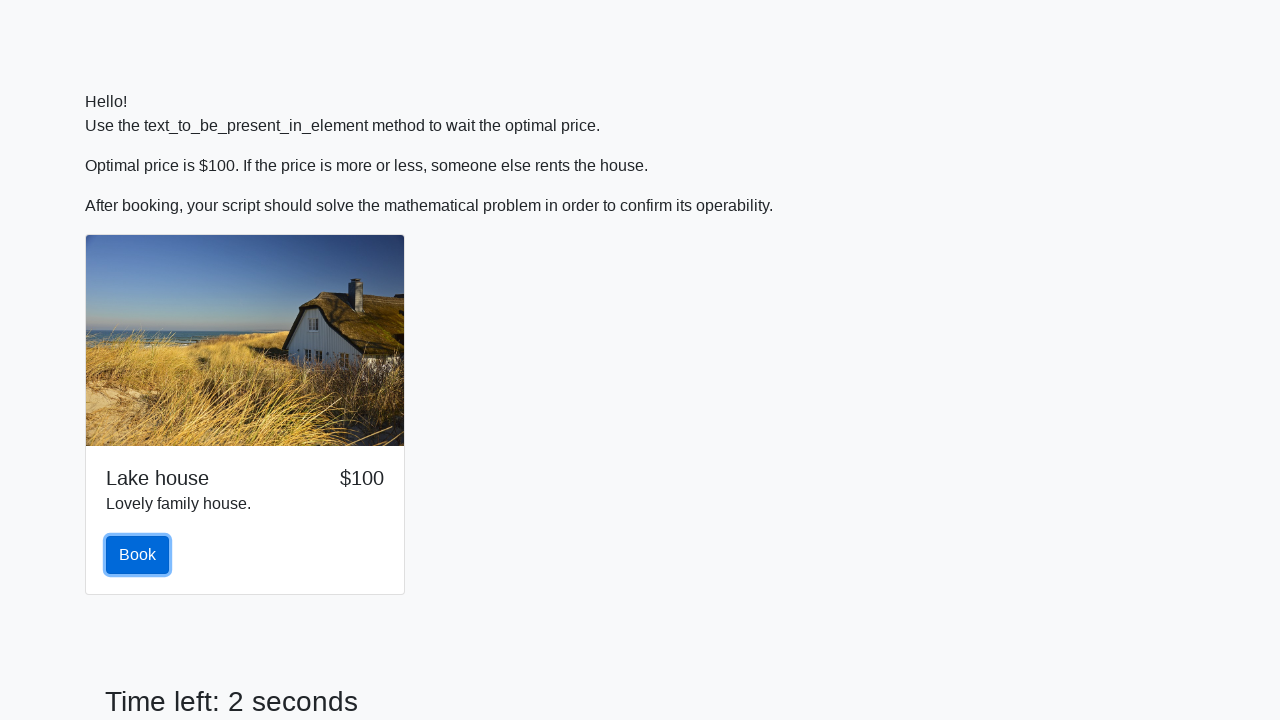

Filled answer field with calculated value on #answer
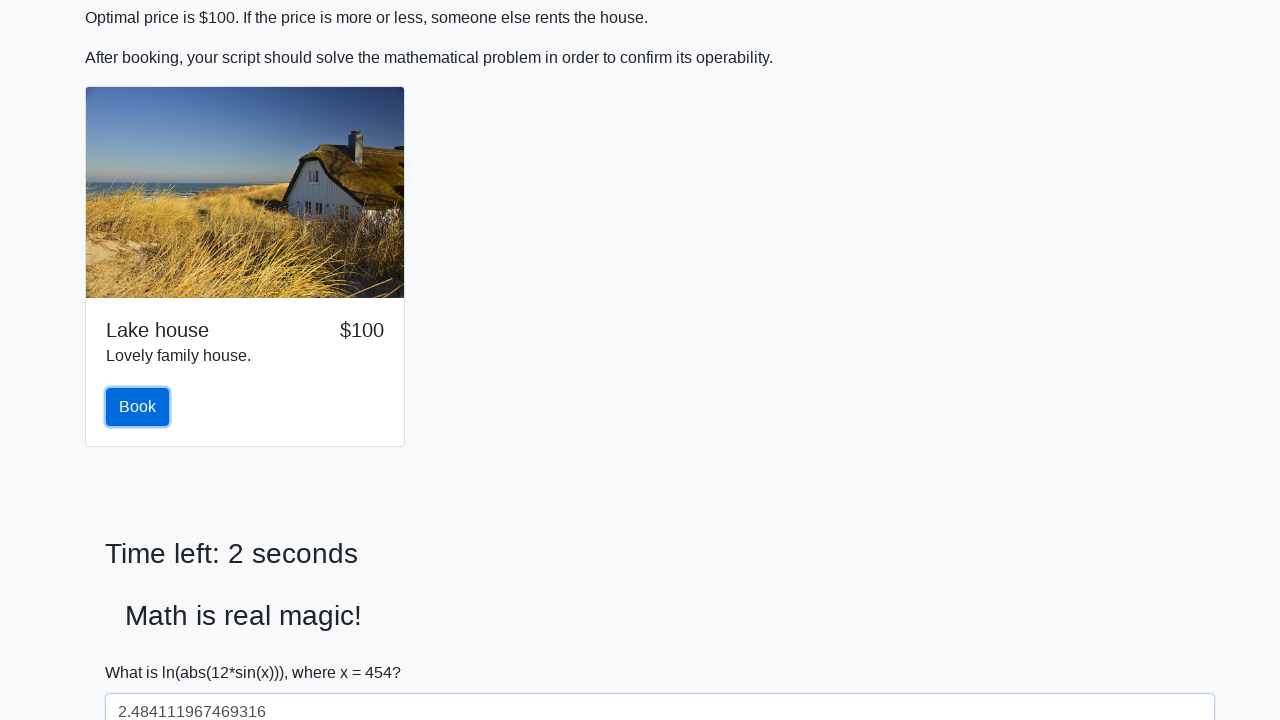

Clicked solve button to submit answer at (143, 651) on #solve
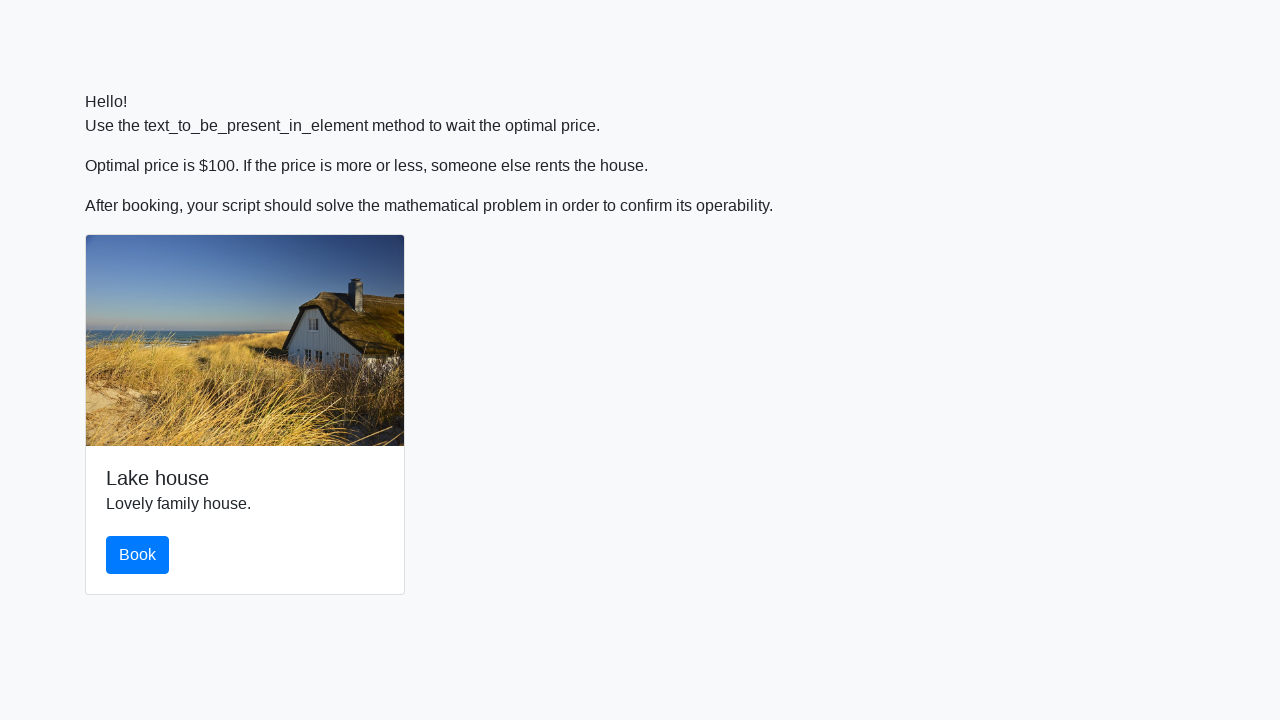

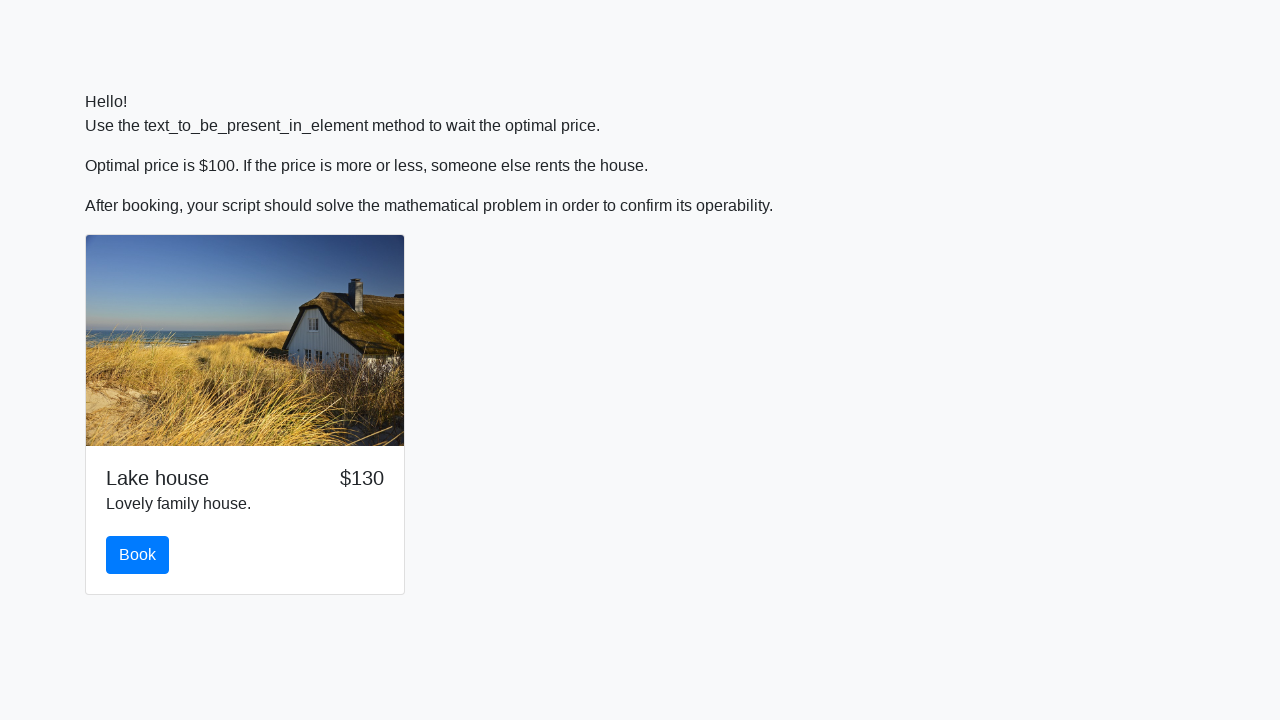